Tests unmarking todo items as complete by unchecking their checkboxes.

Starting URL: https://demo.playwright.dev/todomvc

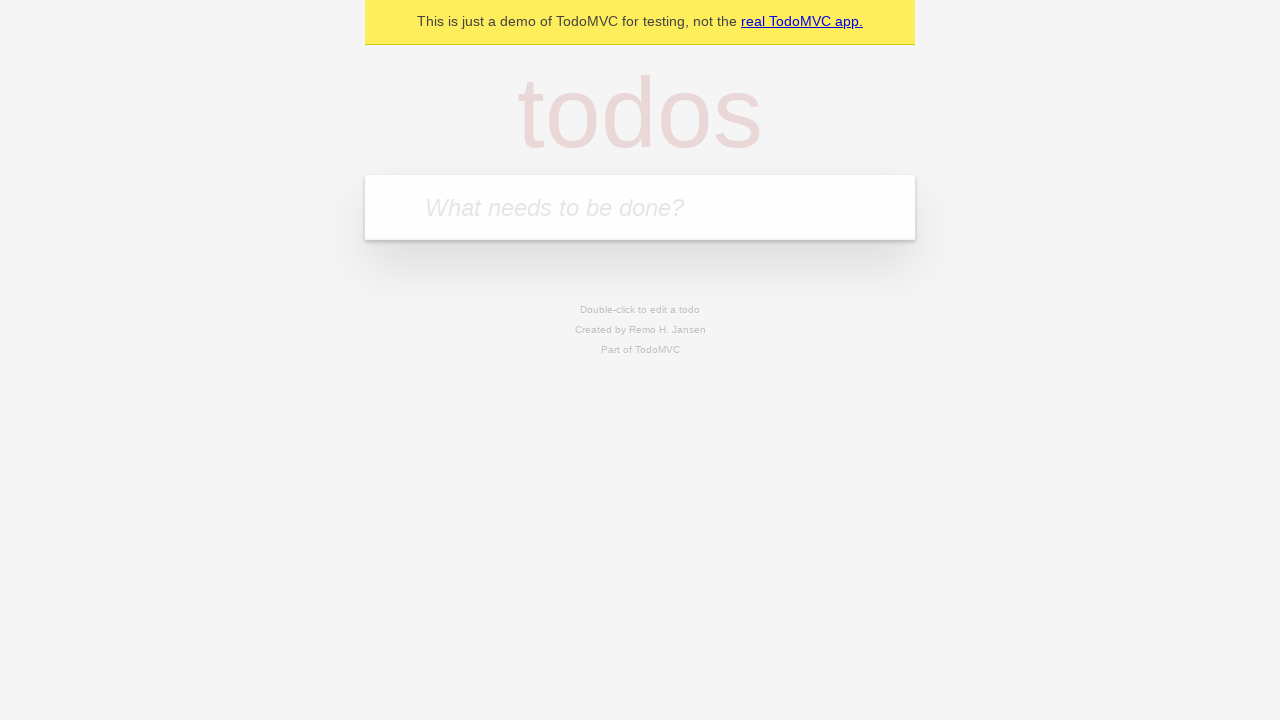

Filled todo input field with 'buy some cheese' on internal:attr=[placeholder="What needs to be done?"i]
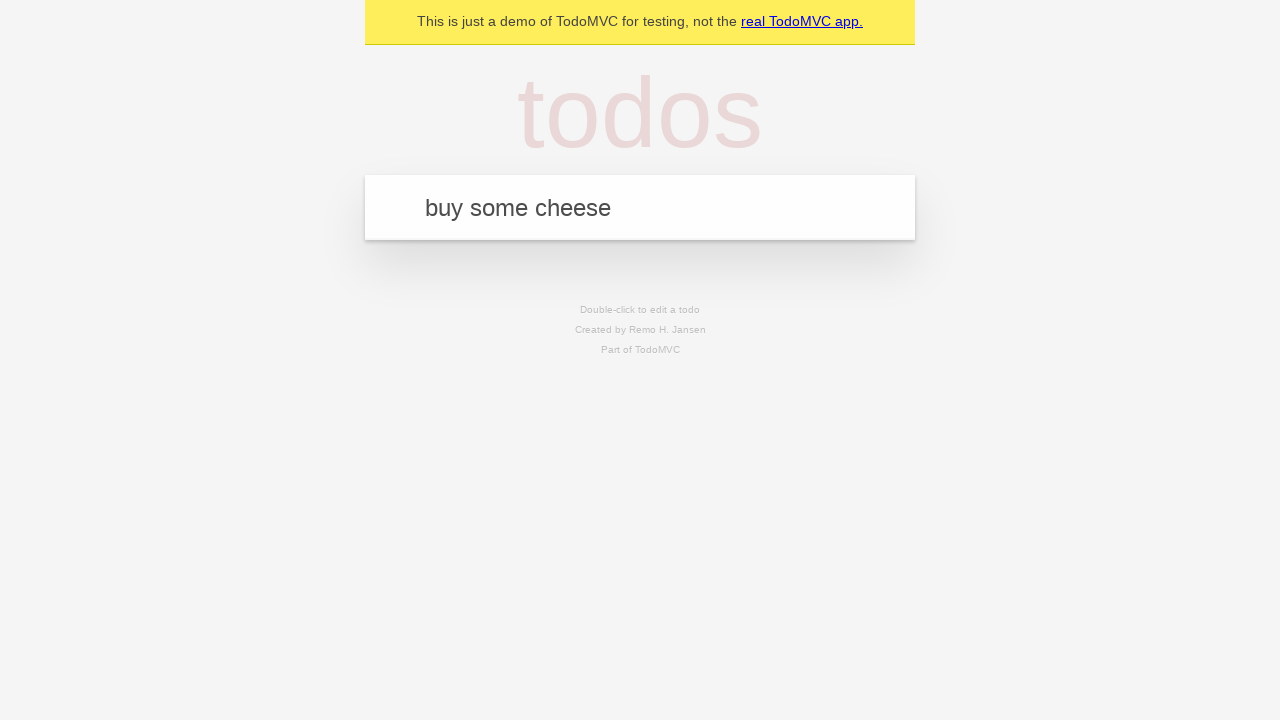

Pressed Enter to create todo item 'buy some cheese' on internal:attr=[placeholder="What needs to be done?"i]
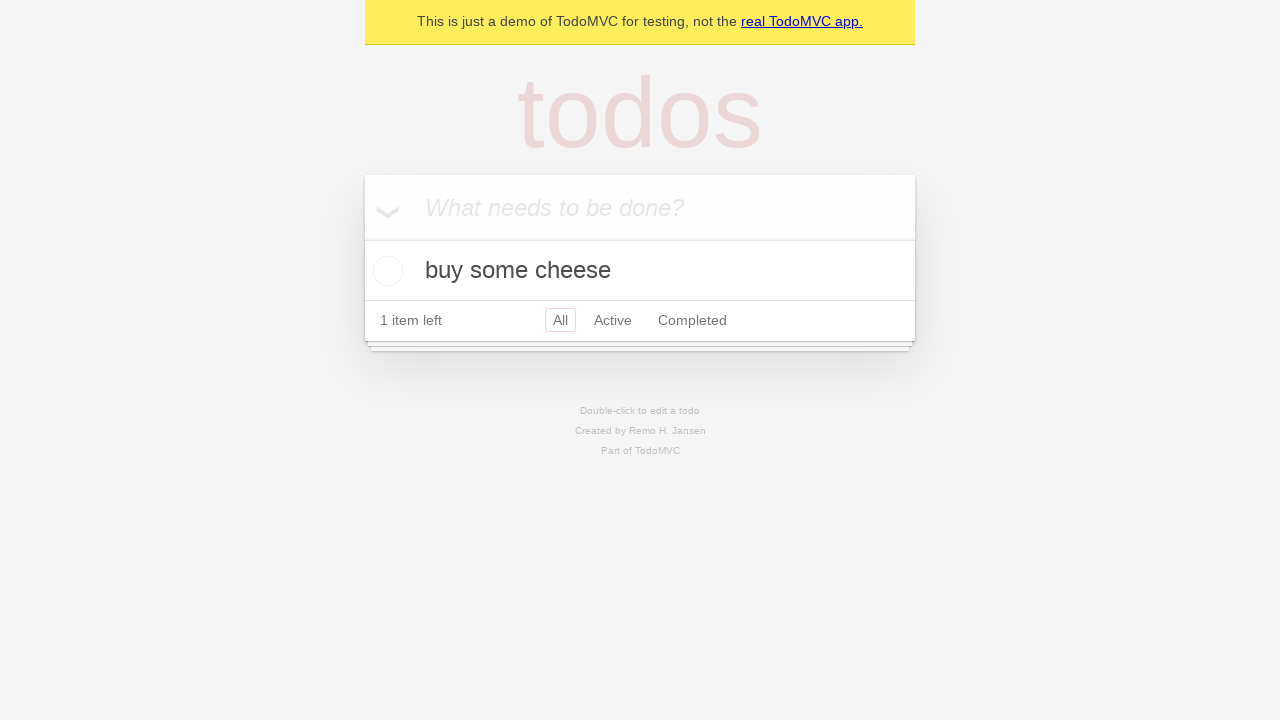

Filled todo input field with 'feed the cat' on internal:attr=[placeholder="What needs to be done?"i]
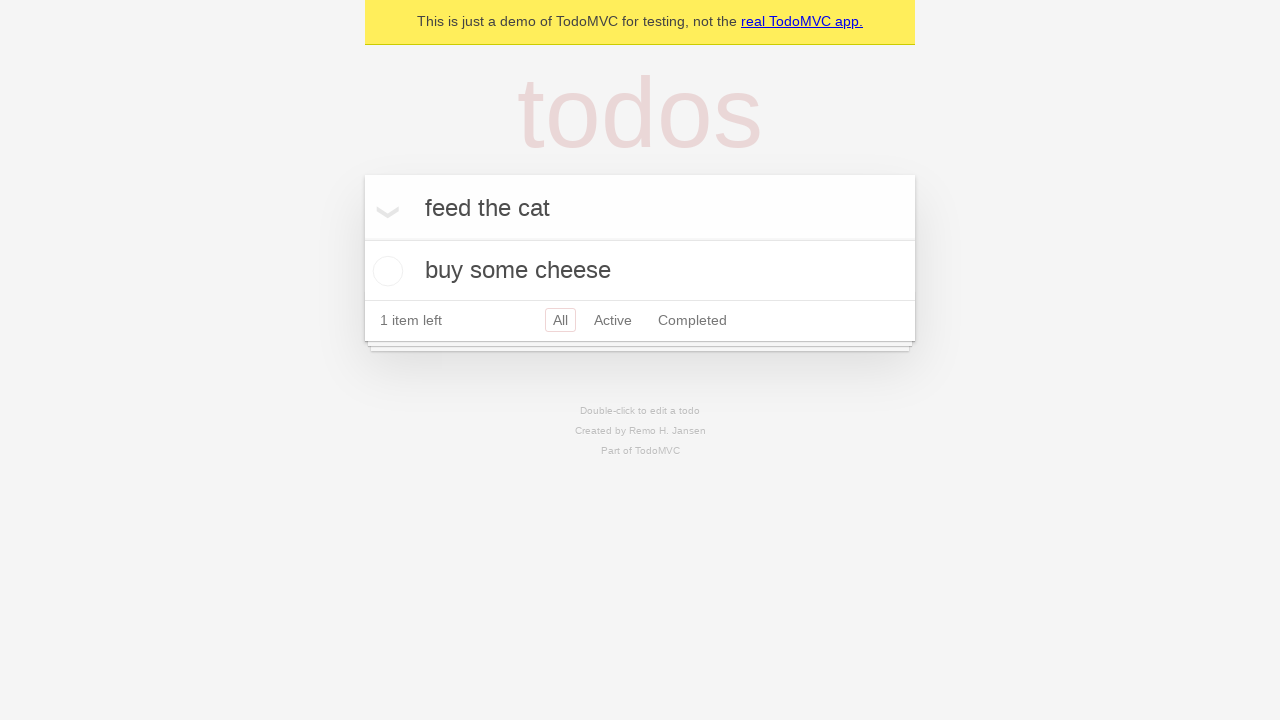

Pressed Enter to create todo item 'feed the cat' on internal:attr=[placeholder="What needs to be done?"i]
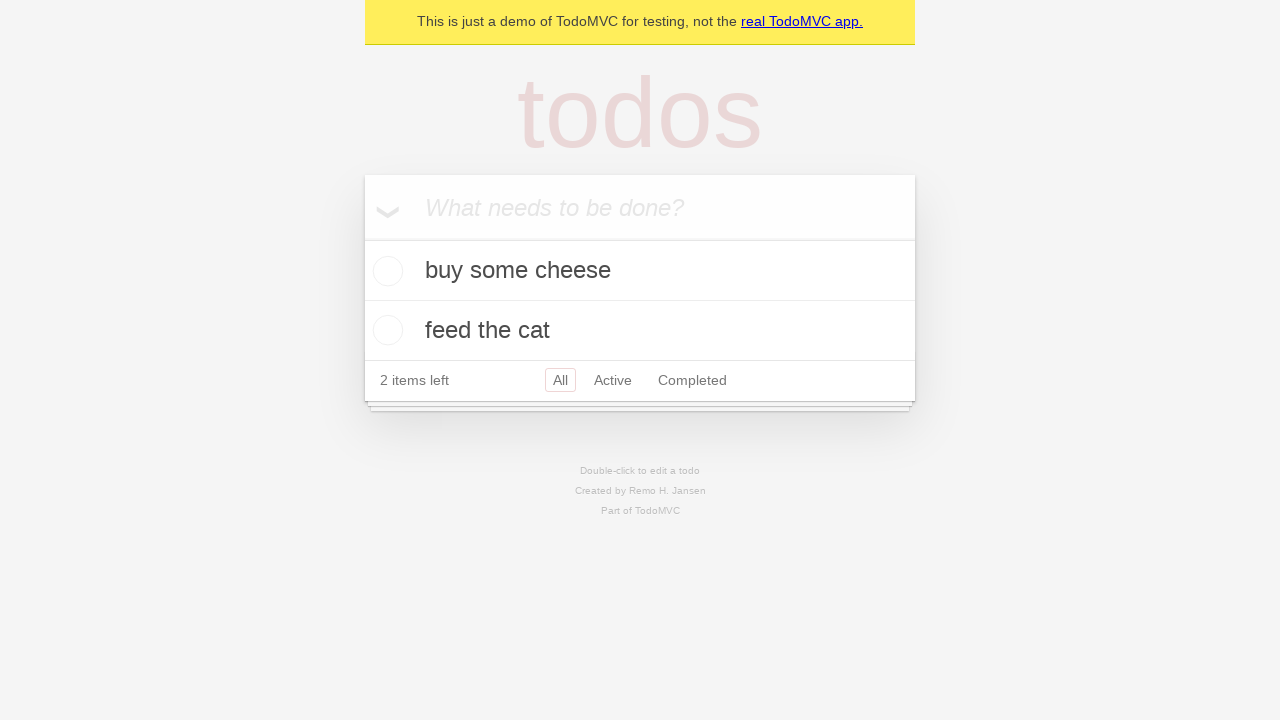

Located the first todo item
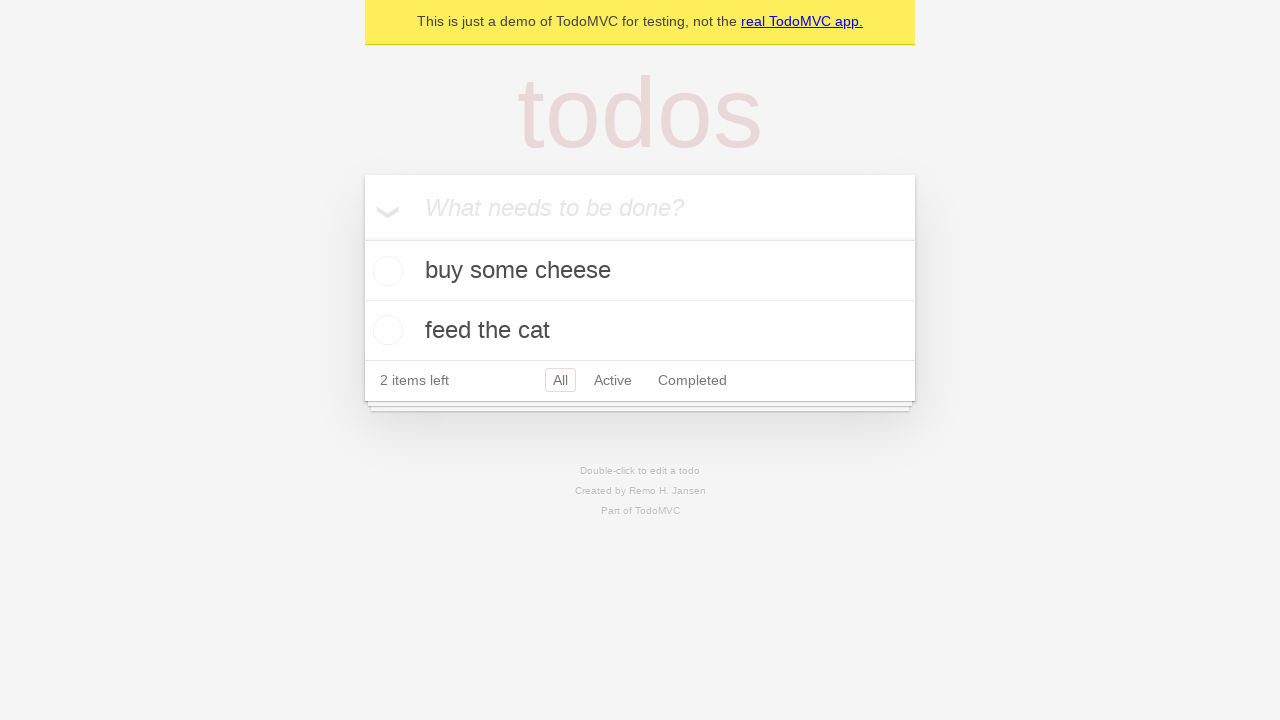

Located the checkbox for the first todo item
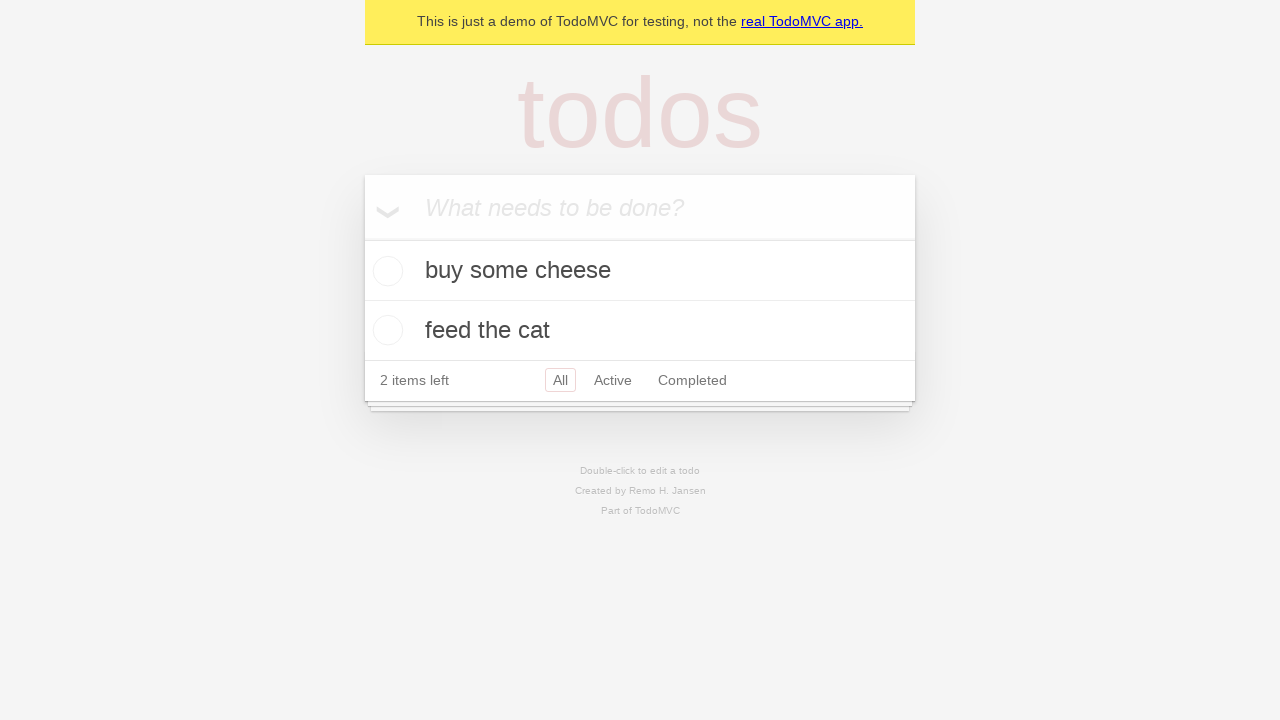

Checked the first todo item's checkbox at (385, 271) on internal:testid=[data-testid="todo-item"s] >> nth=0 >> internal:role=checkbox
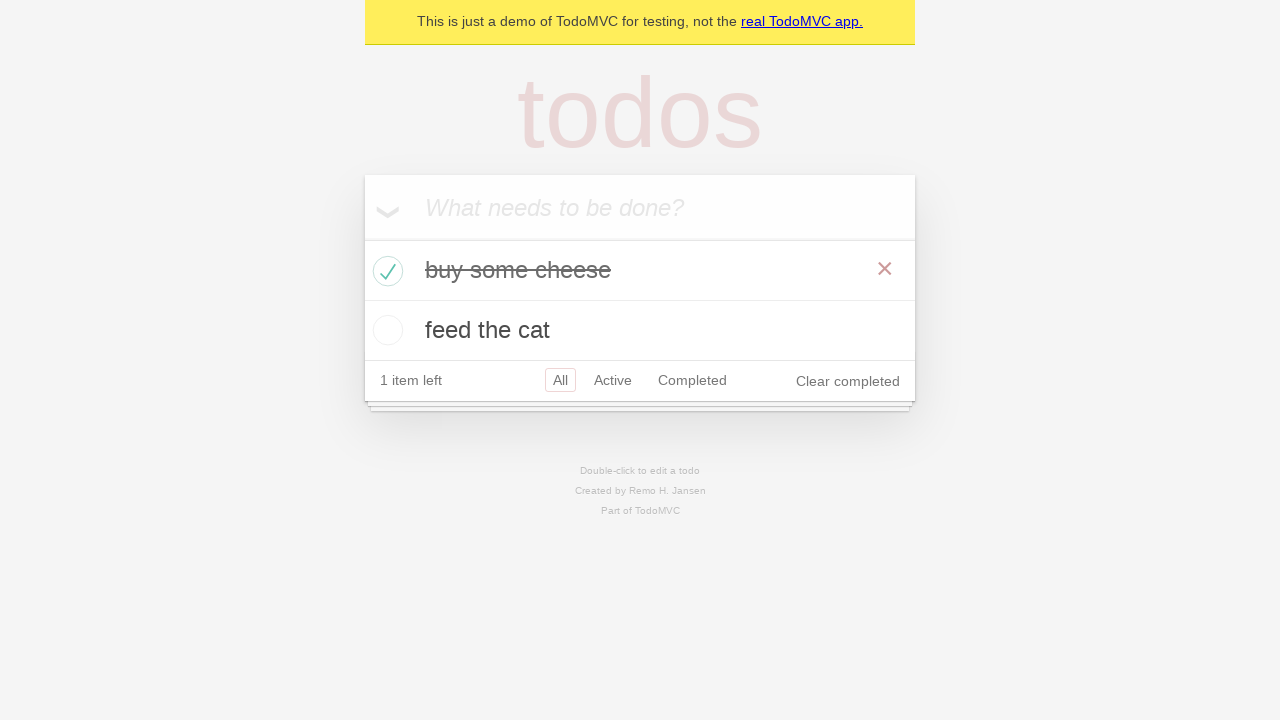

Unchecked the first todo item's checkbox to mark it as incomplete at (385, 271) on internal:testid=[data-testid="todo-item"s] >> nth=0 >> internal:role=checkbox
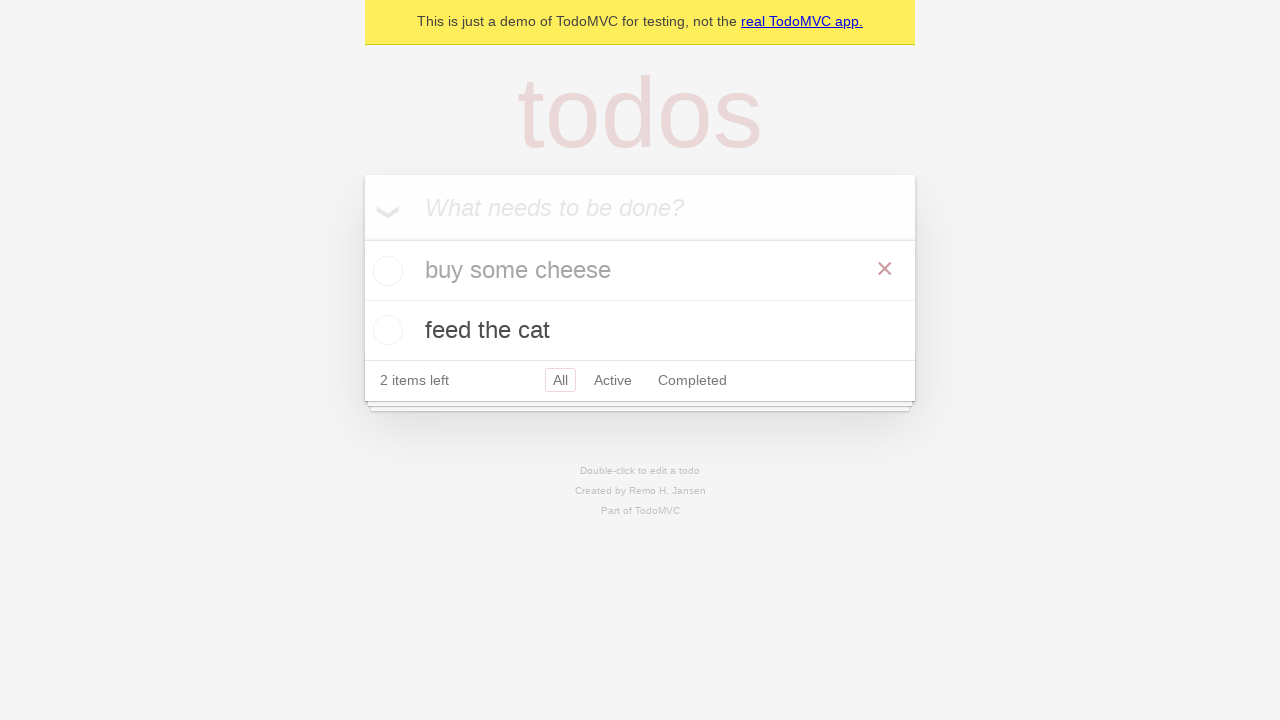

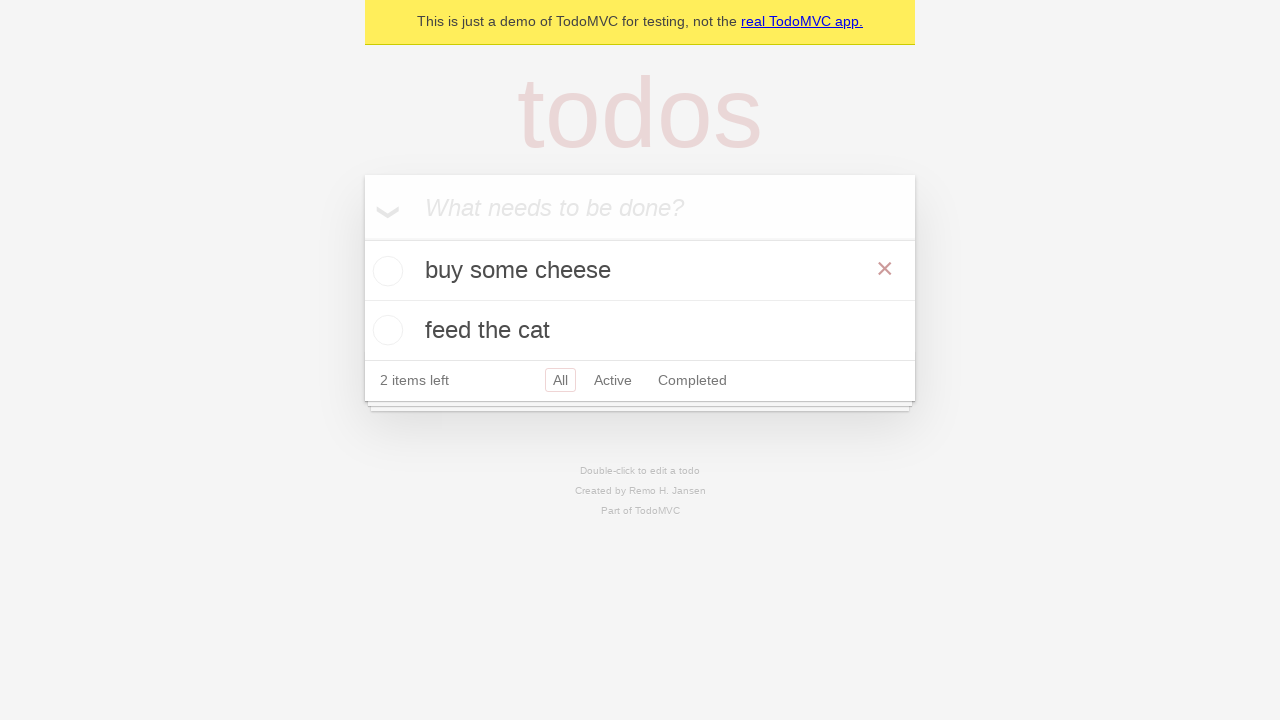